Tests modal window behavior by verifying the modal appears, closing it, then refreshing the page to confirm the modal doesn't reappear after being dismissed.

Starting URL: http://the-internet.herokuapp.com/entry_ad

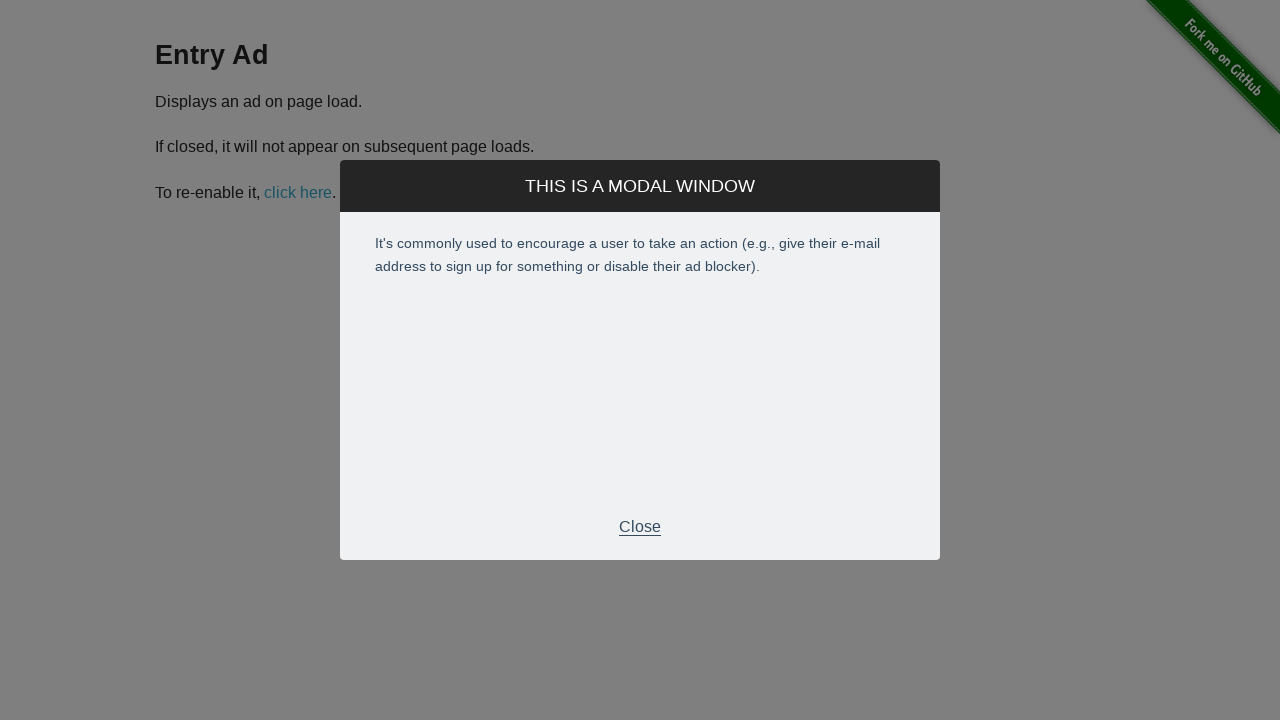

Entry ad modal appeared on page load
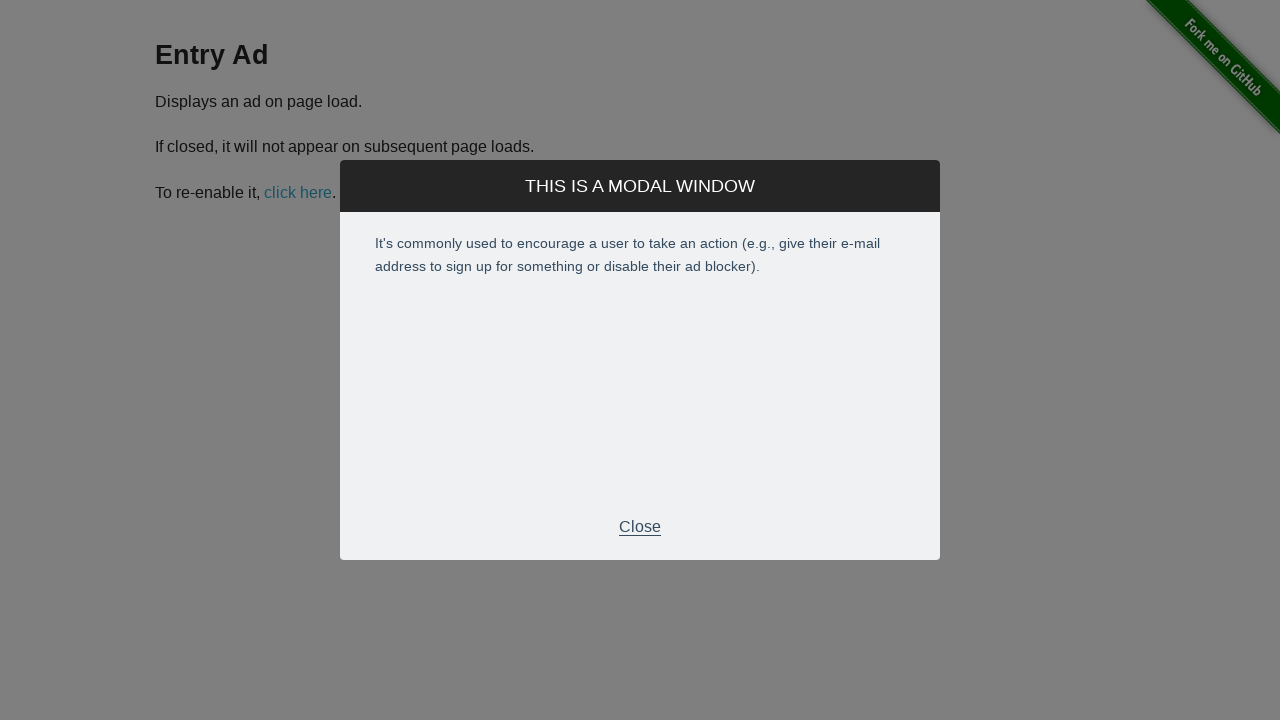

Modal title element confirmed visible
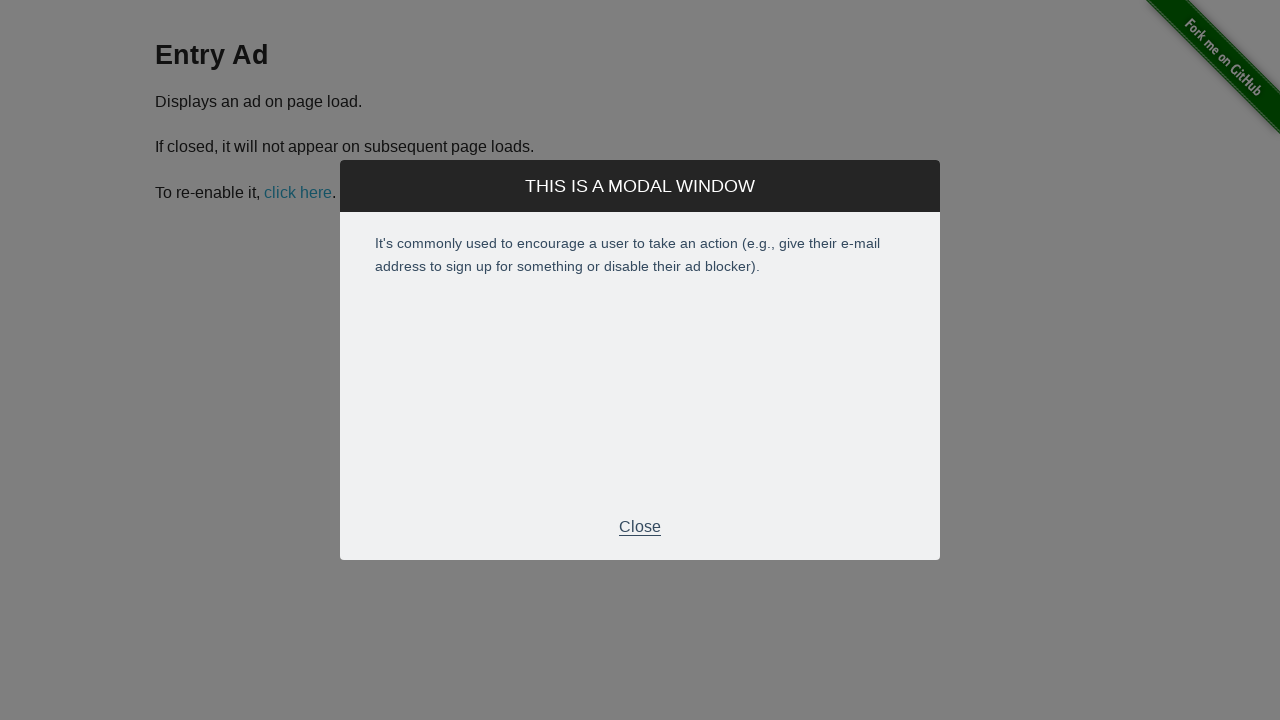

Clicked the 'Close' button to dismiss the modal at (640, 527) on xpath=//p[contains(text(),'Close')]
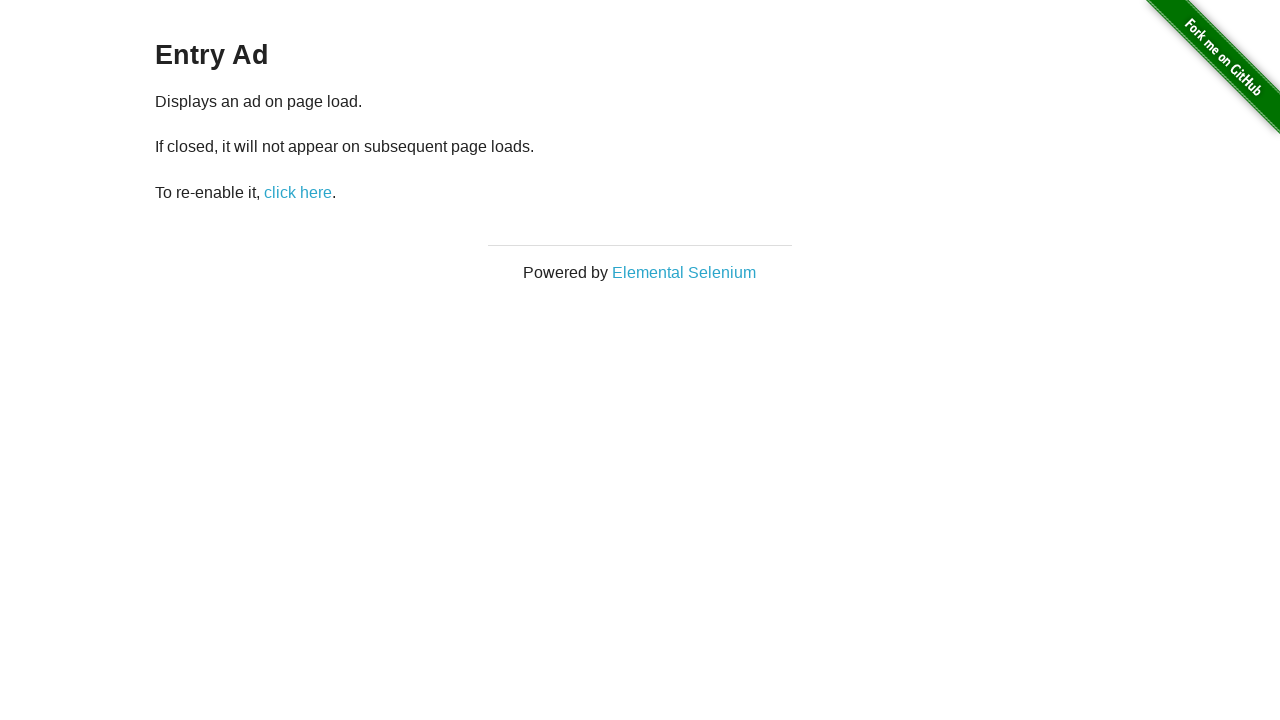

Waited for modal to close
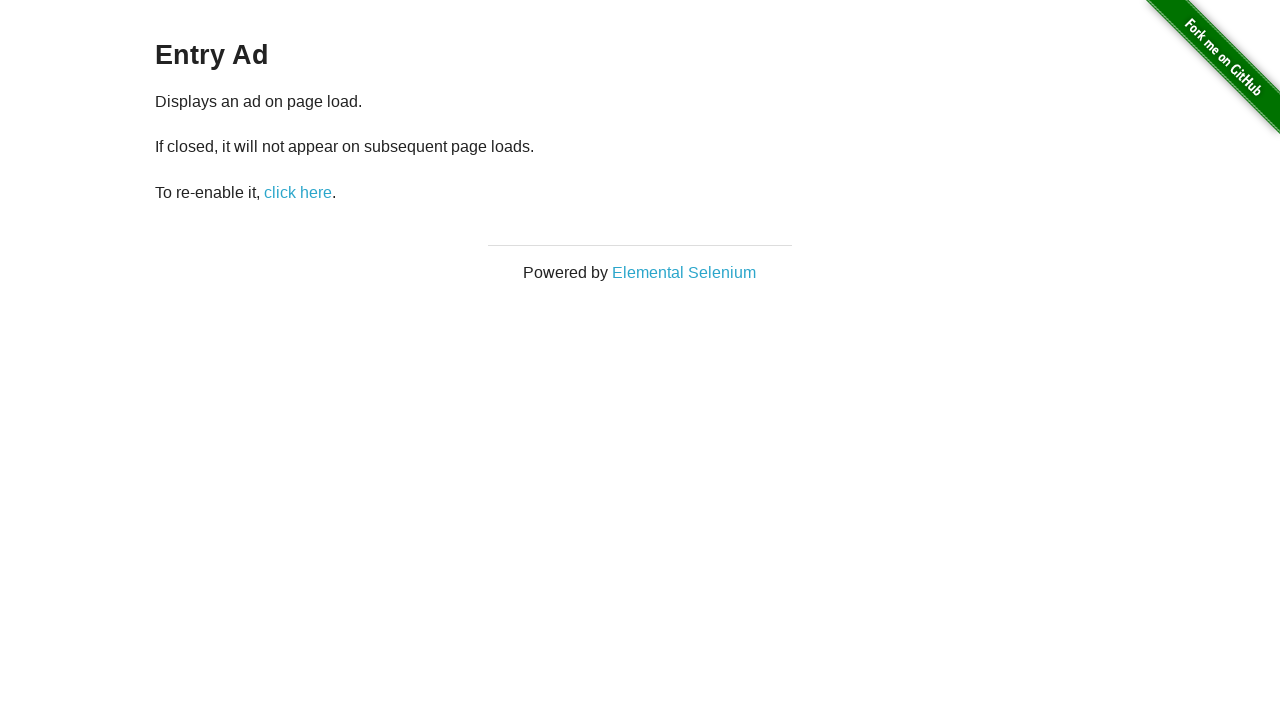

Refreshed the page to verify modal doesn't reappear
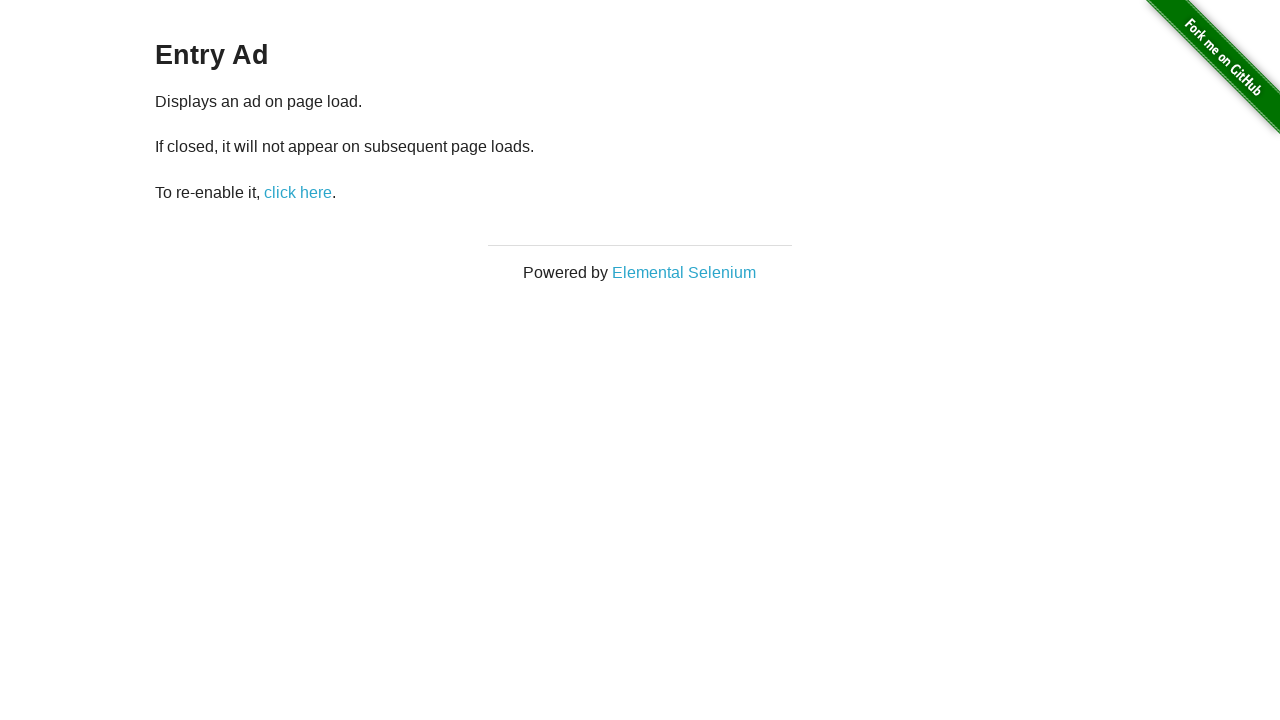

Waited after refresh to observe behavior
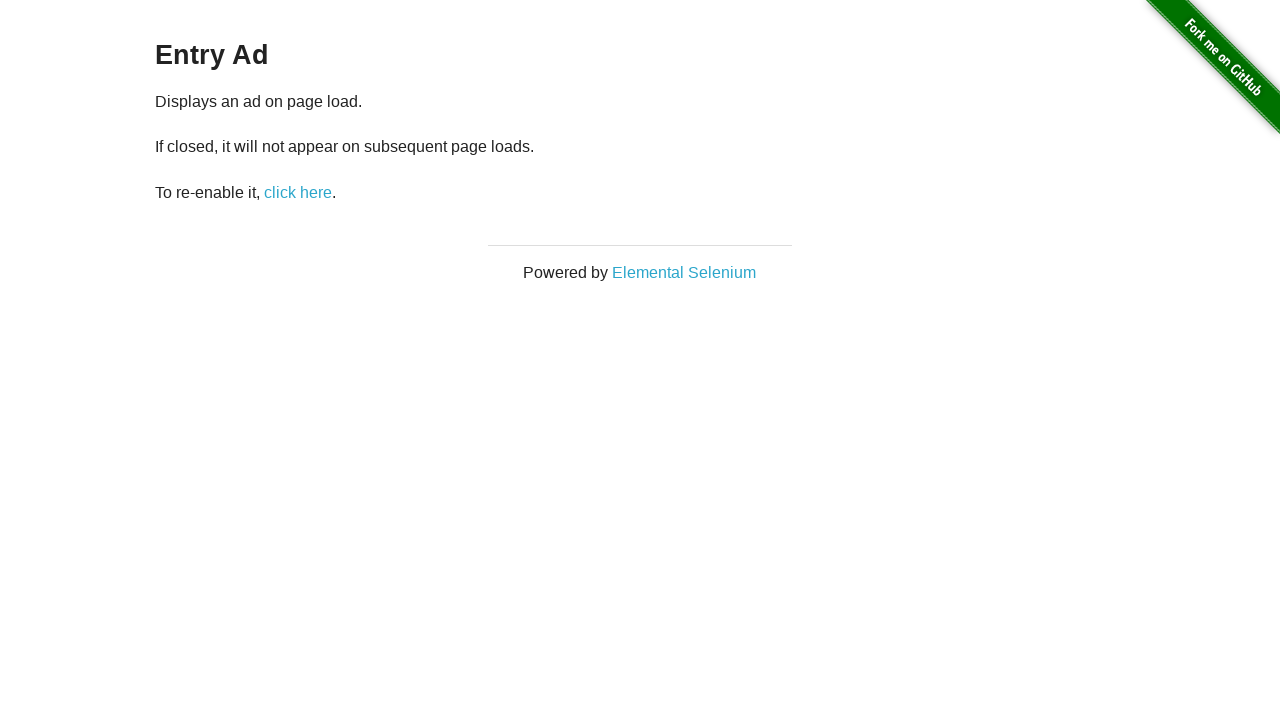

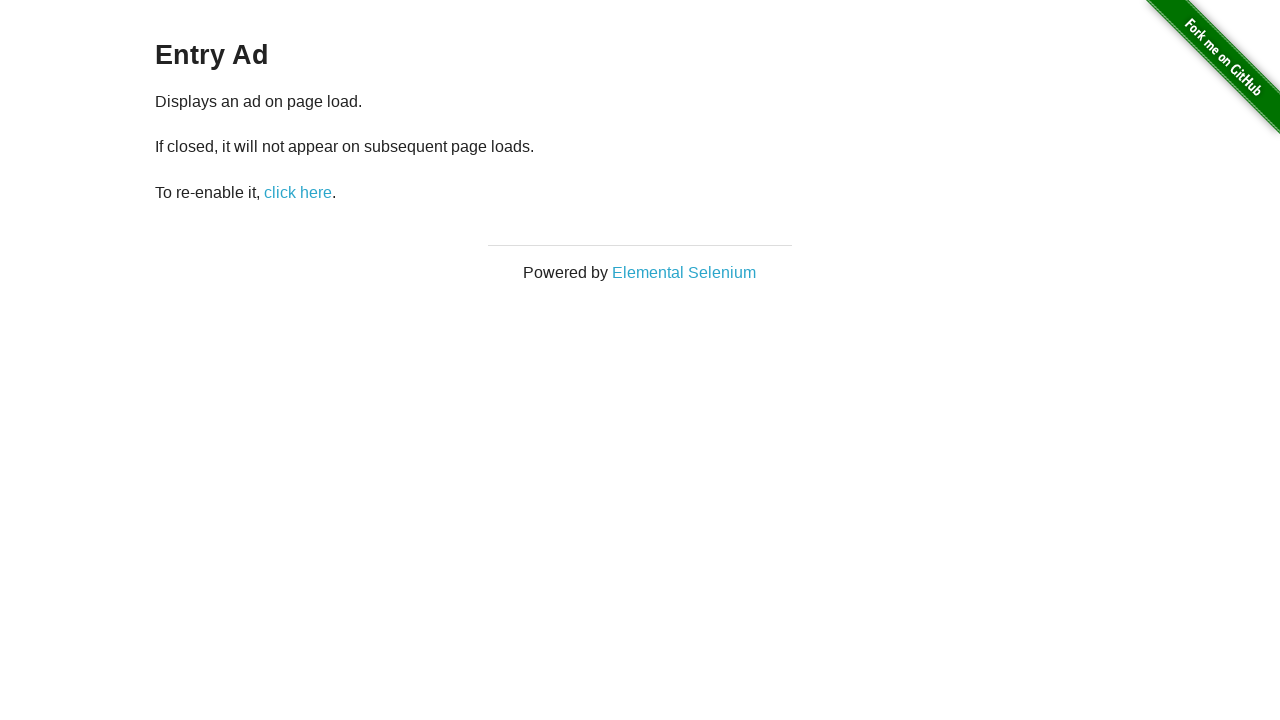